Fills a name text field on an Angular practice form and verifies the input is entered correctly

Starting URL: https://rahulshettyacademy.com/angularpractice/

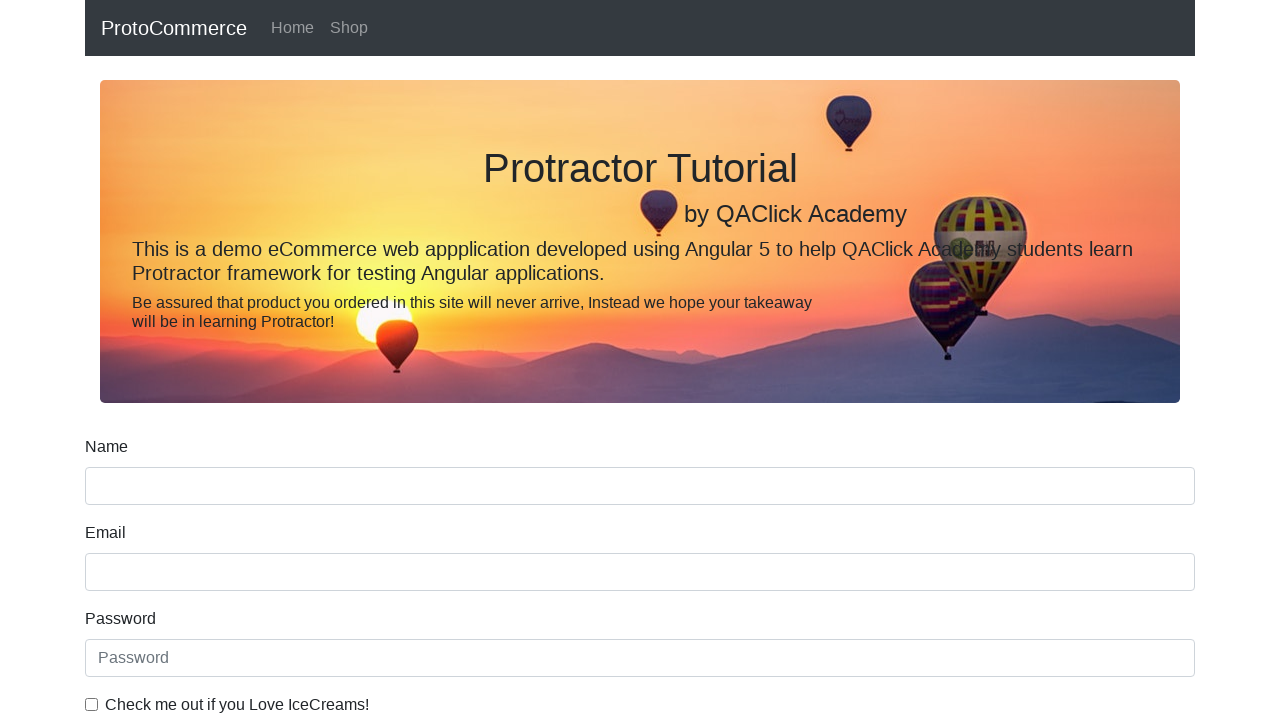

Filled name text field with 'Core java for Automation Testers + Interview Programs' on xpath=(//input[@name='name'])[2]
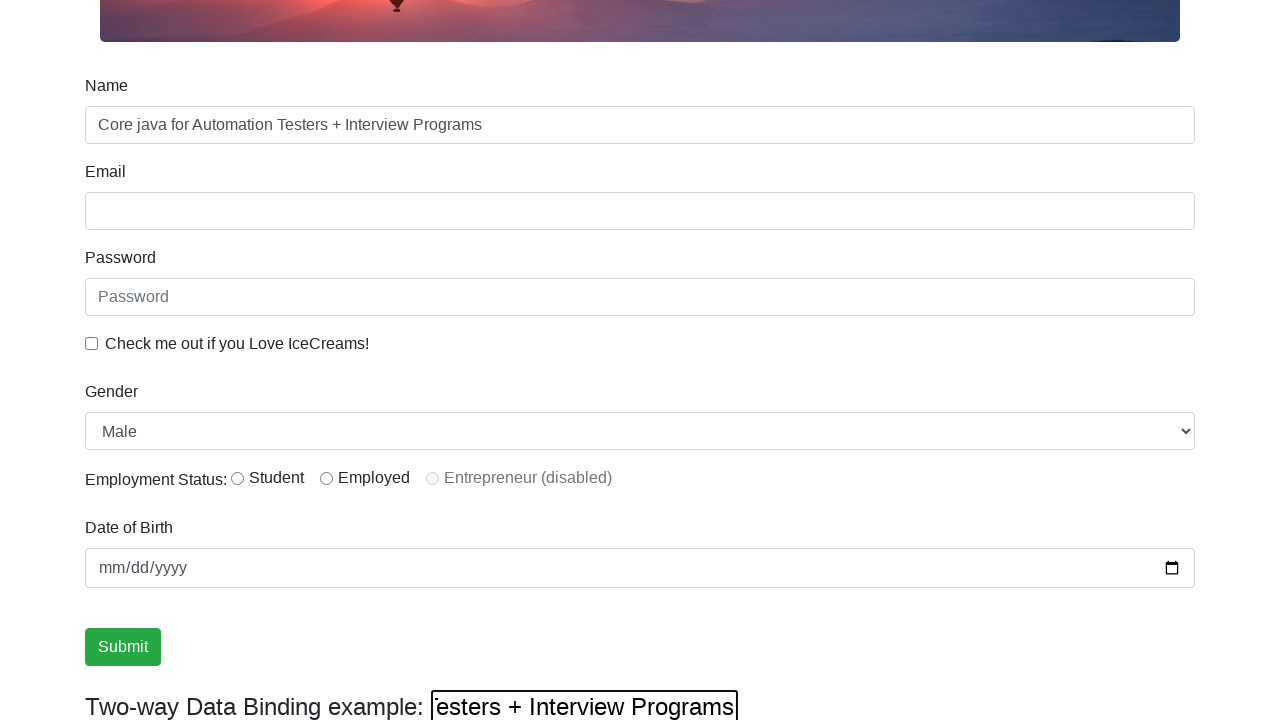

Waited 500ms for text input to be processed
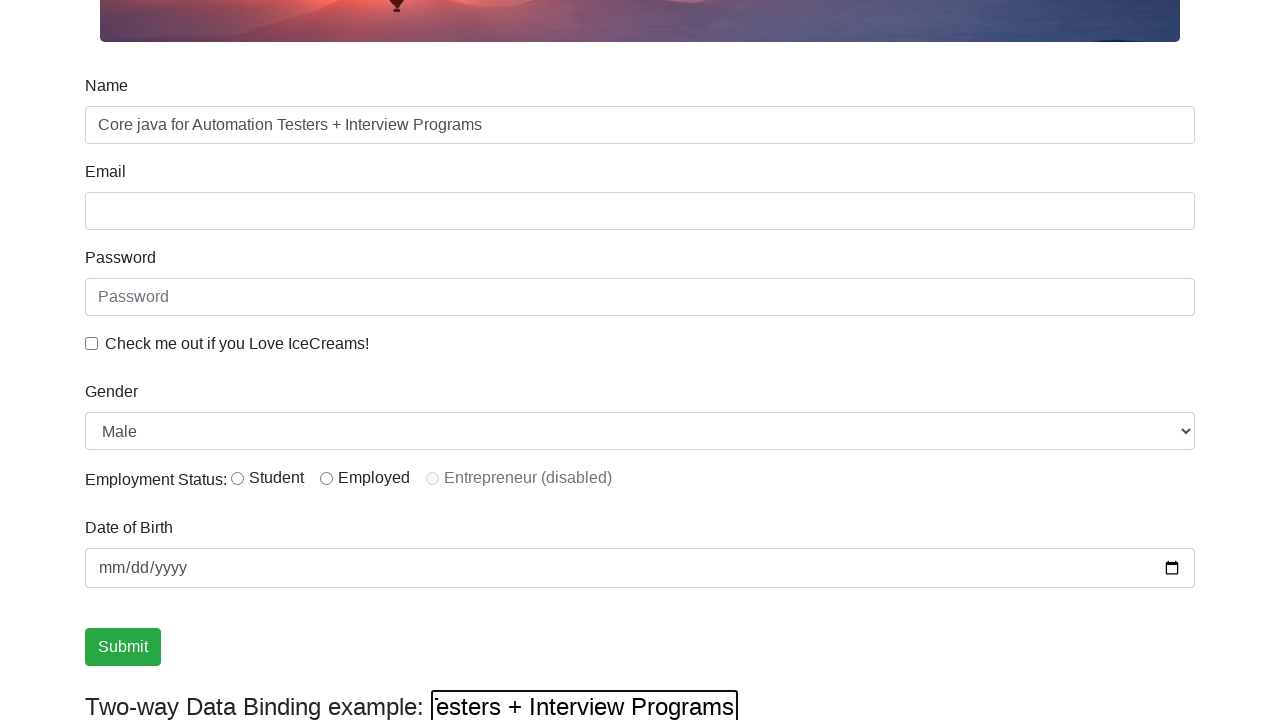

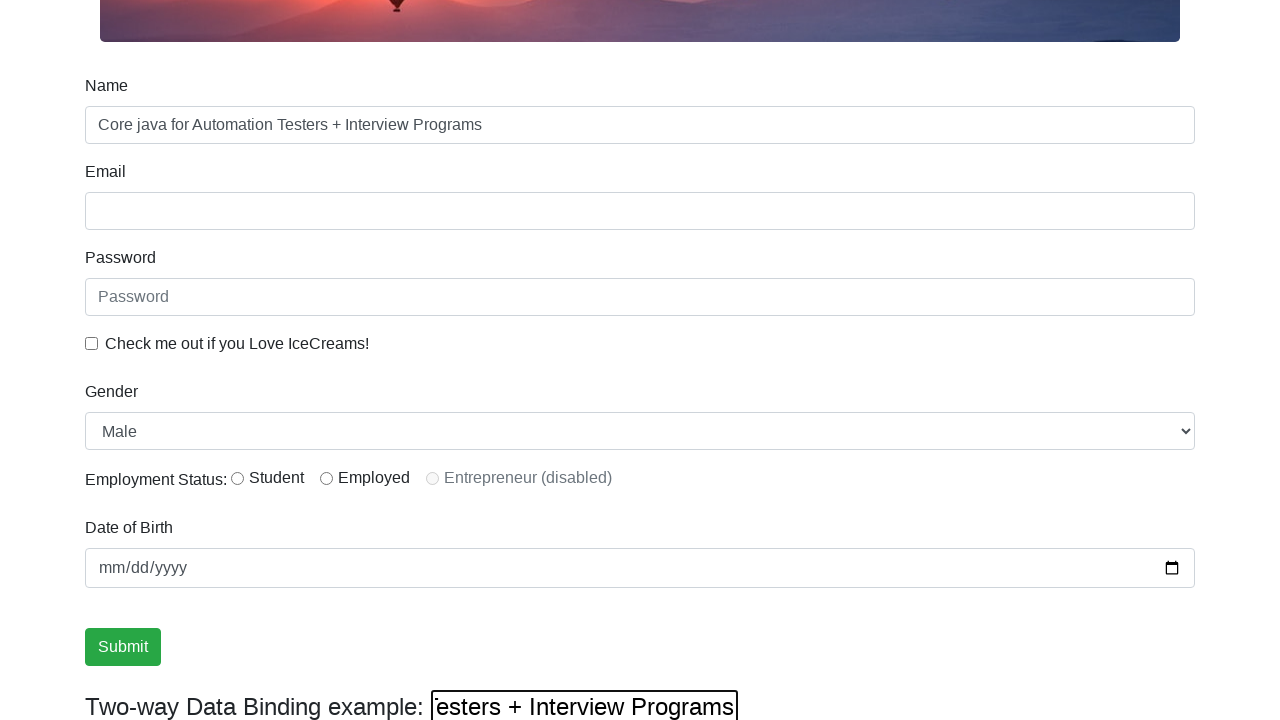